Tests keyboard actions including typing, backspace, select all, copy and paste

Starting URL: https://ids.cqupt.edu.cn/authserver/login?service=http%3A%2F%2Fehall.cqupt.edu.cn%2Flogin%3Fservice%3Dhttp%3A%2F%2Fehall.cqupt.edu.cn%2Fnew%2Findex.html

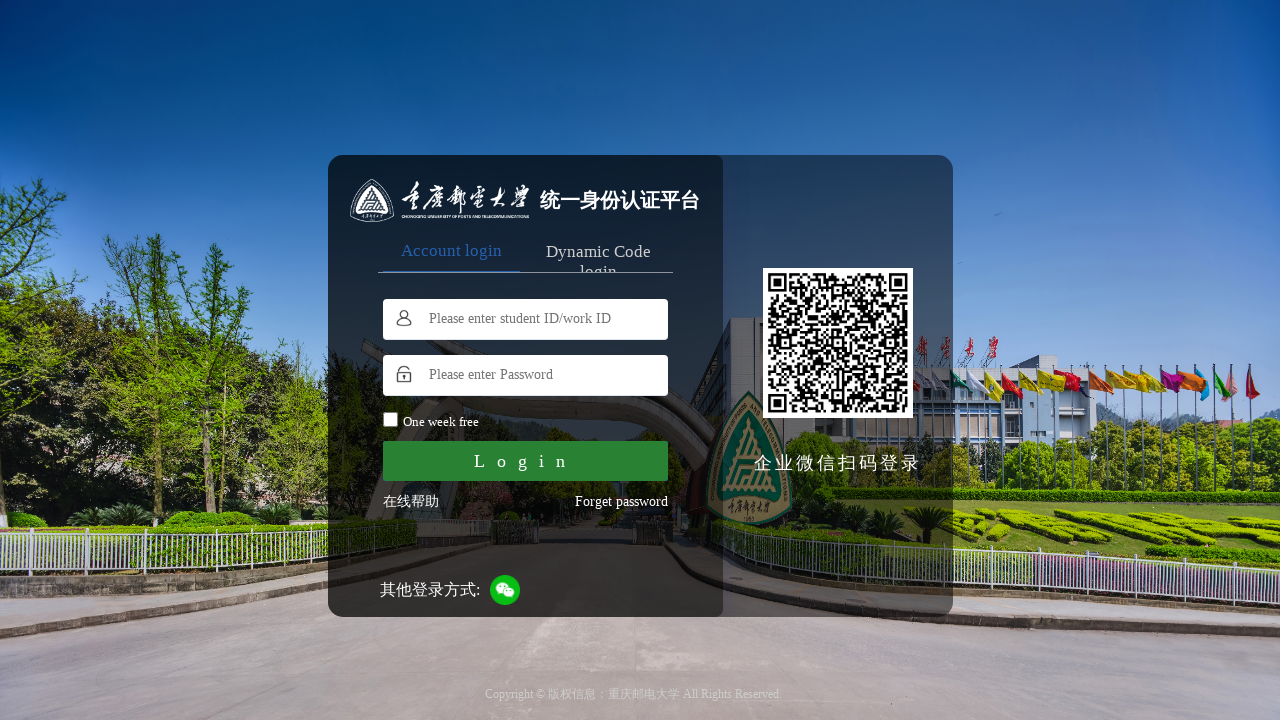

Filled username field with 'admin1' on #username
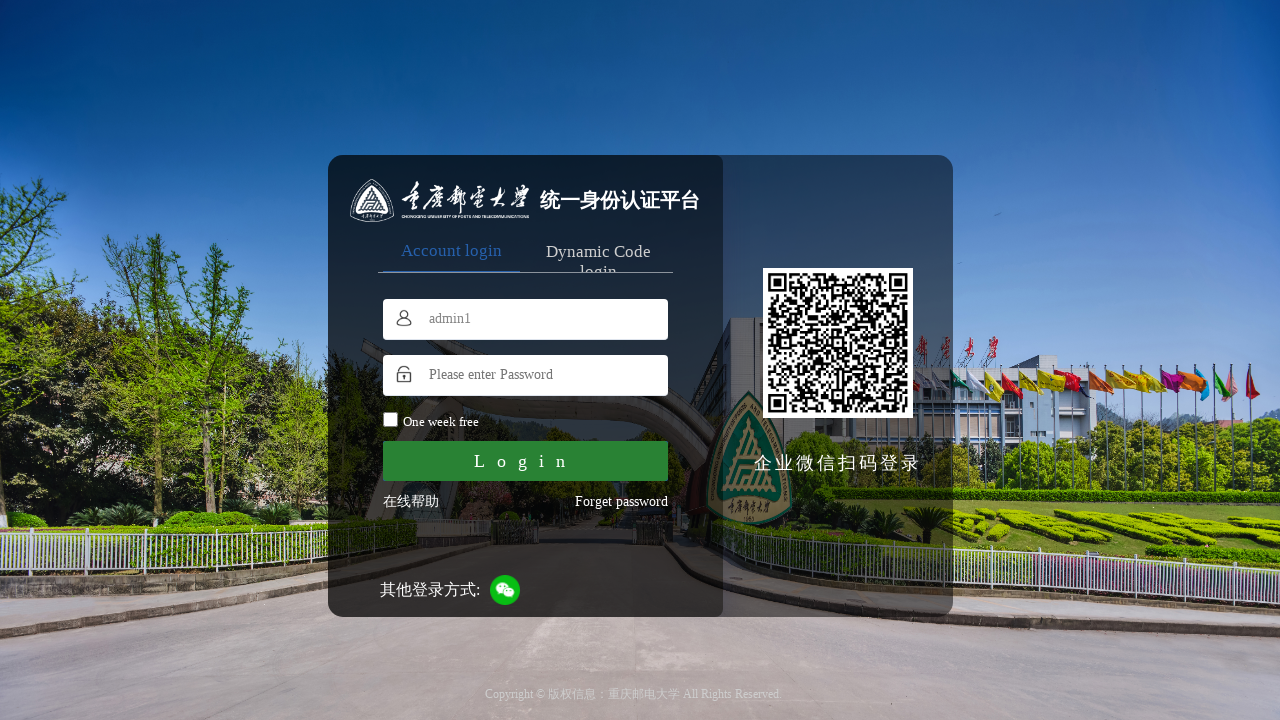

Waited 2 seconds for UI to stabilize
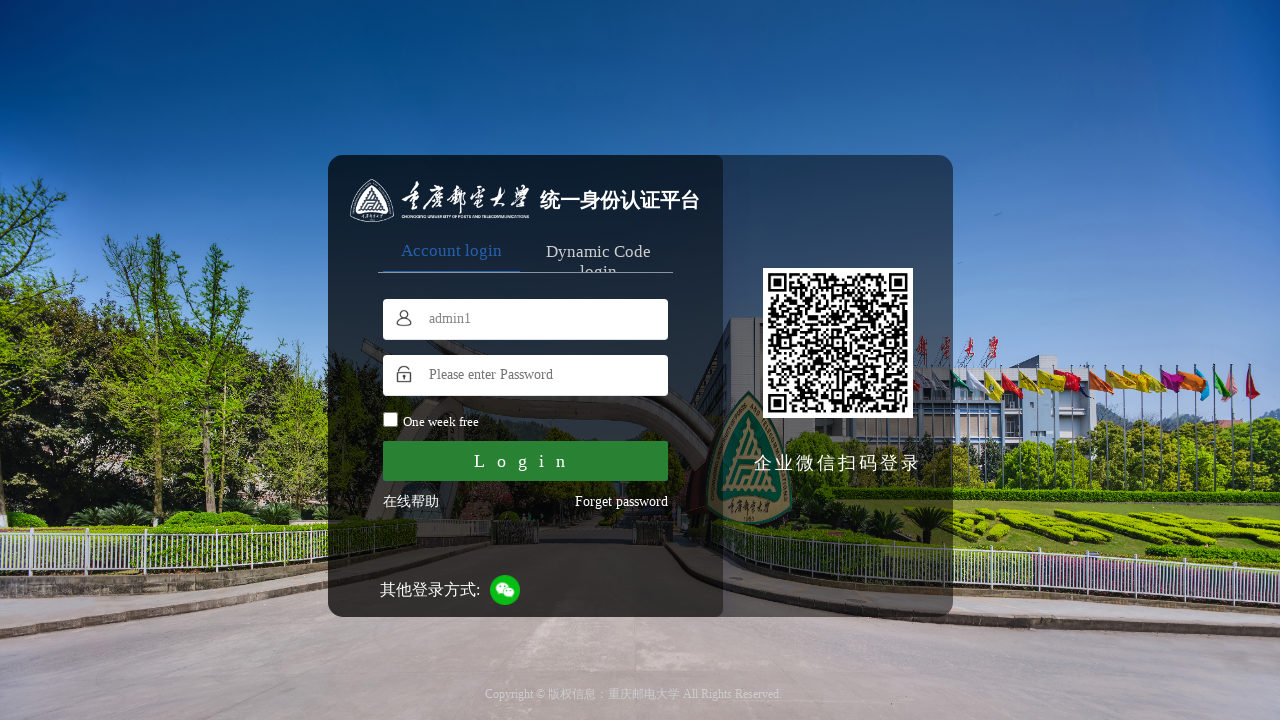

Pressed Backspace to delete last character from username field on #username
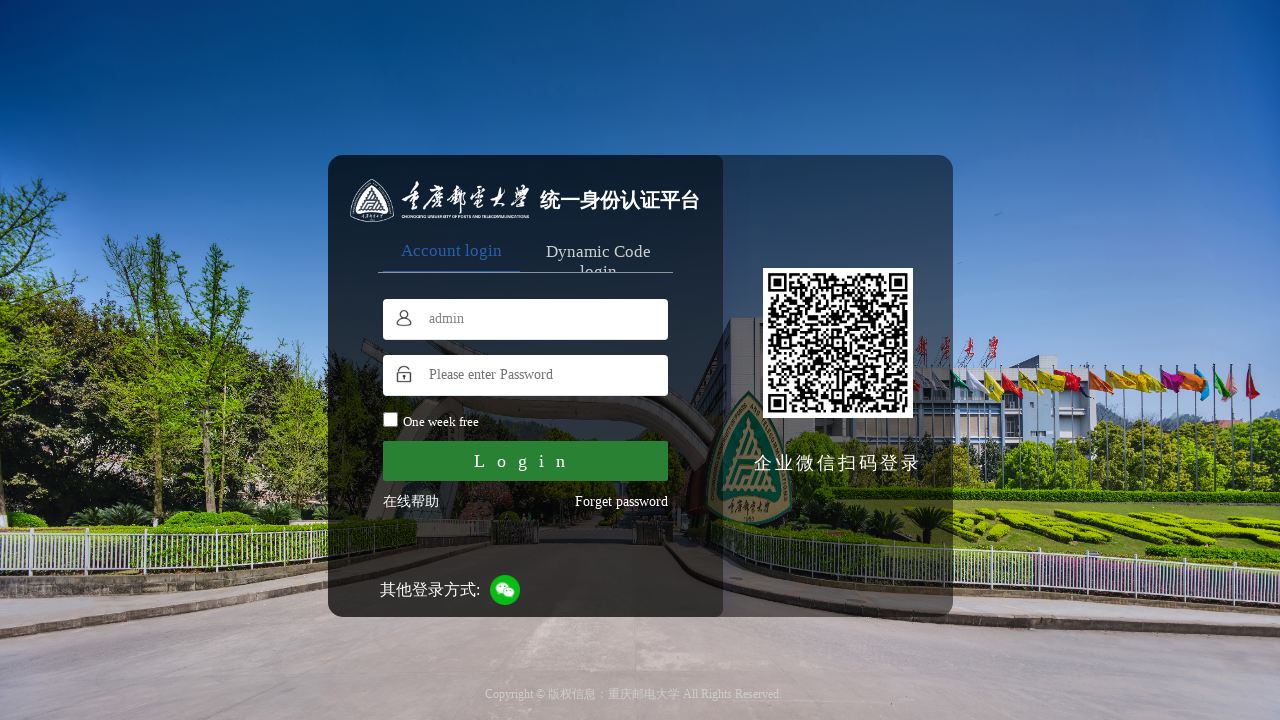

Waited 2 seconds after backspace action
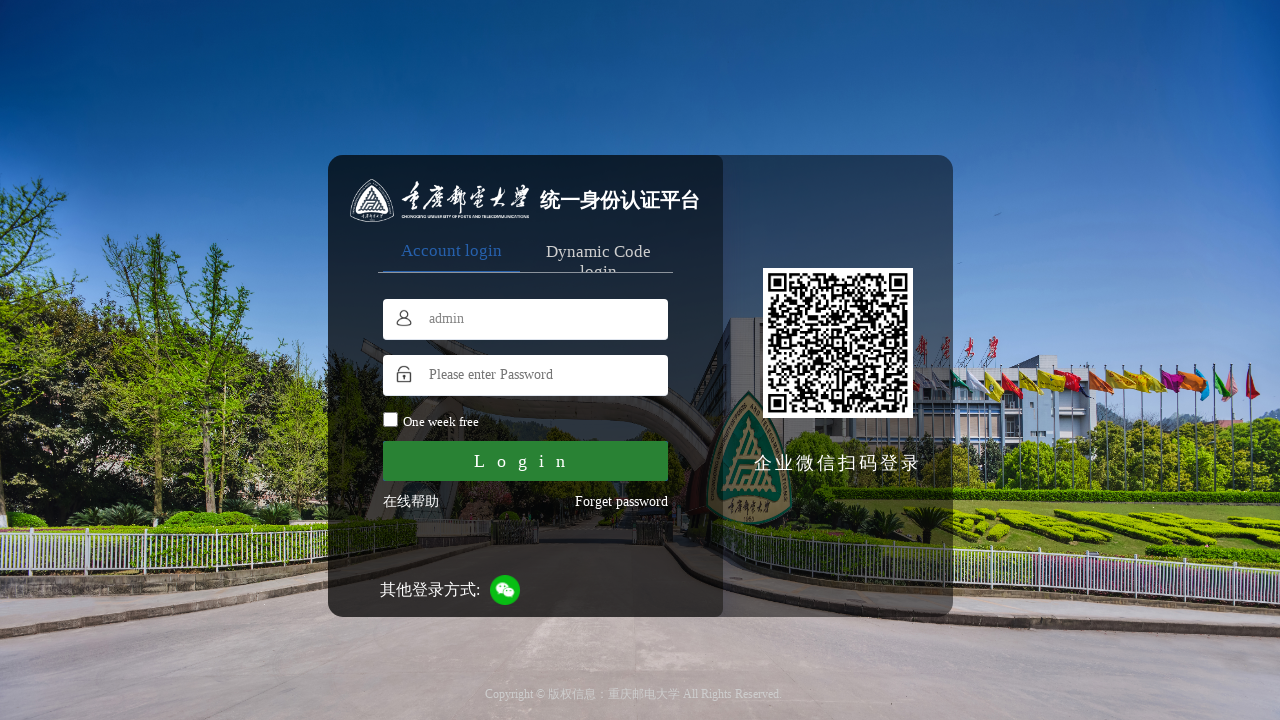

Selected all text in username field using Ctrl+A on #username
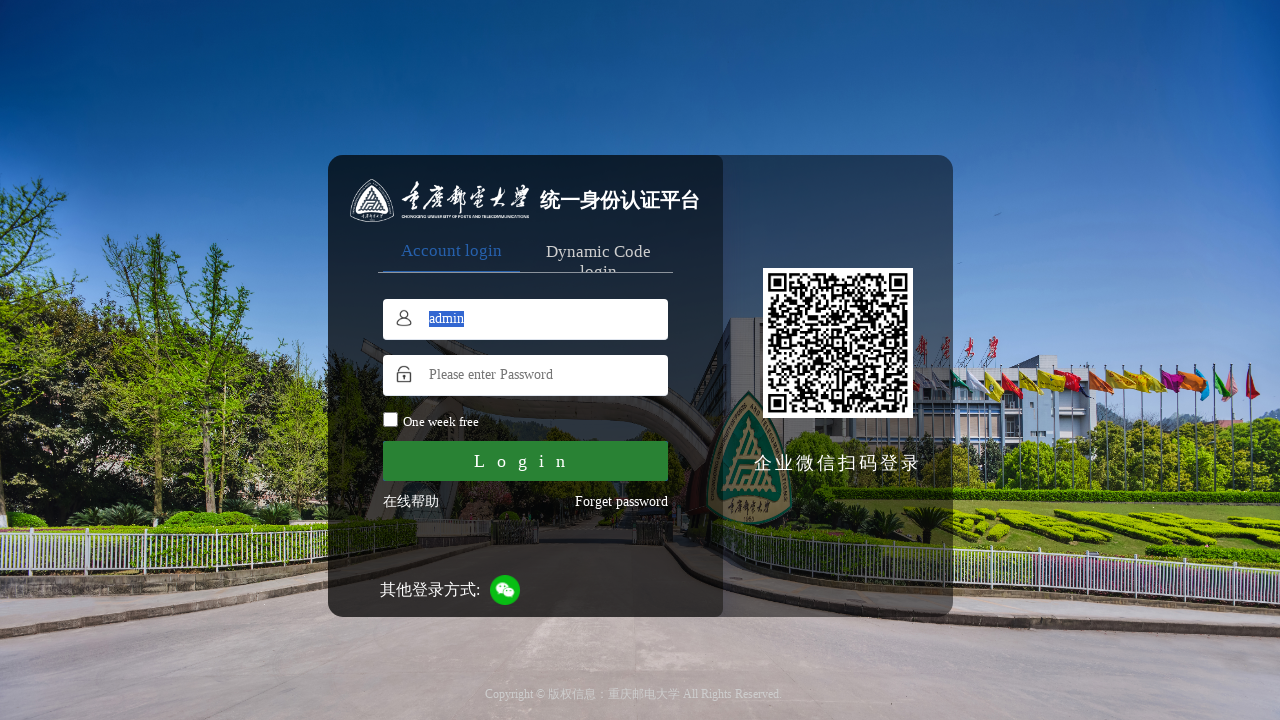

Waited 2 seconds after select all action
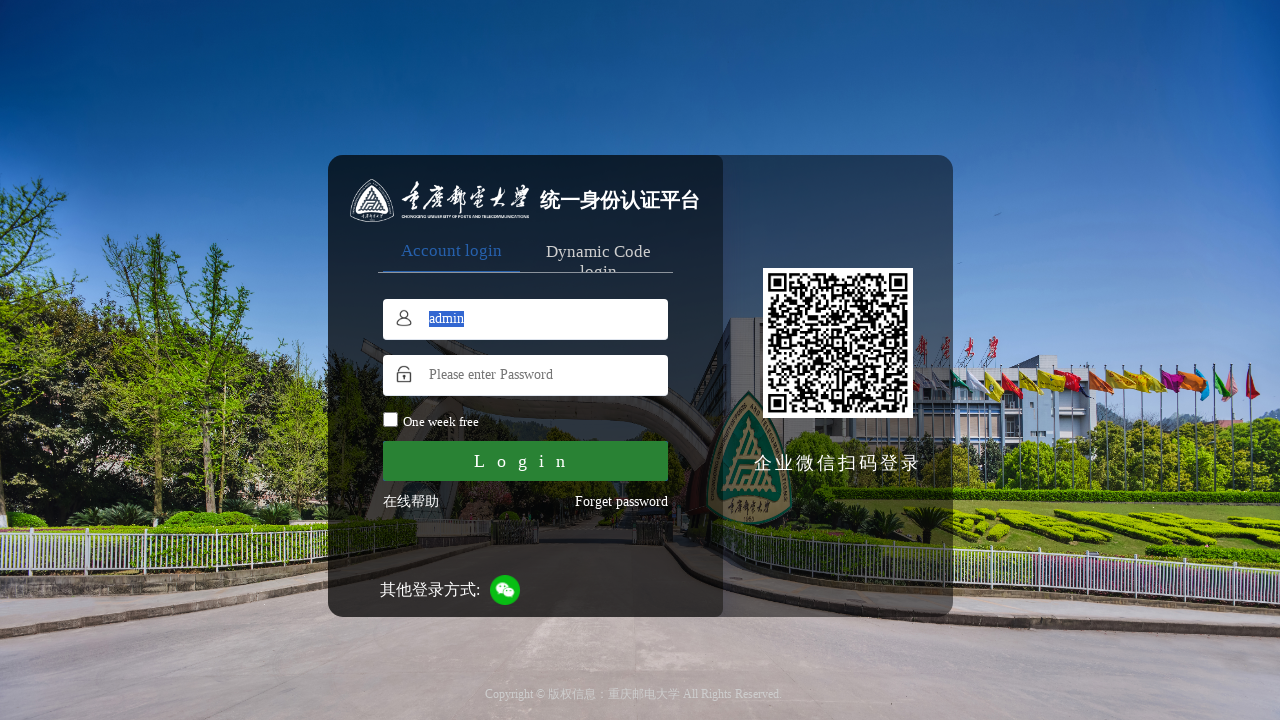

Copied selected text from username field using Ctrl+C on #username
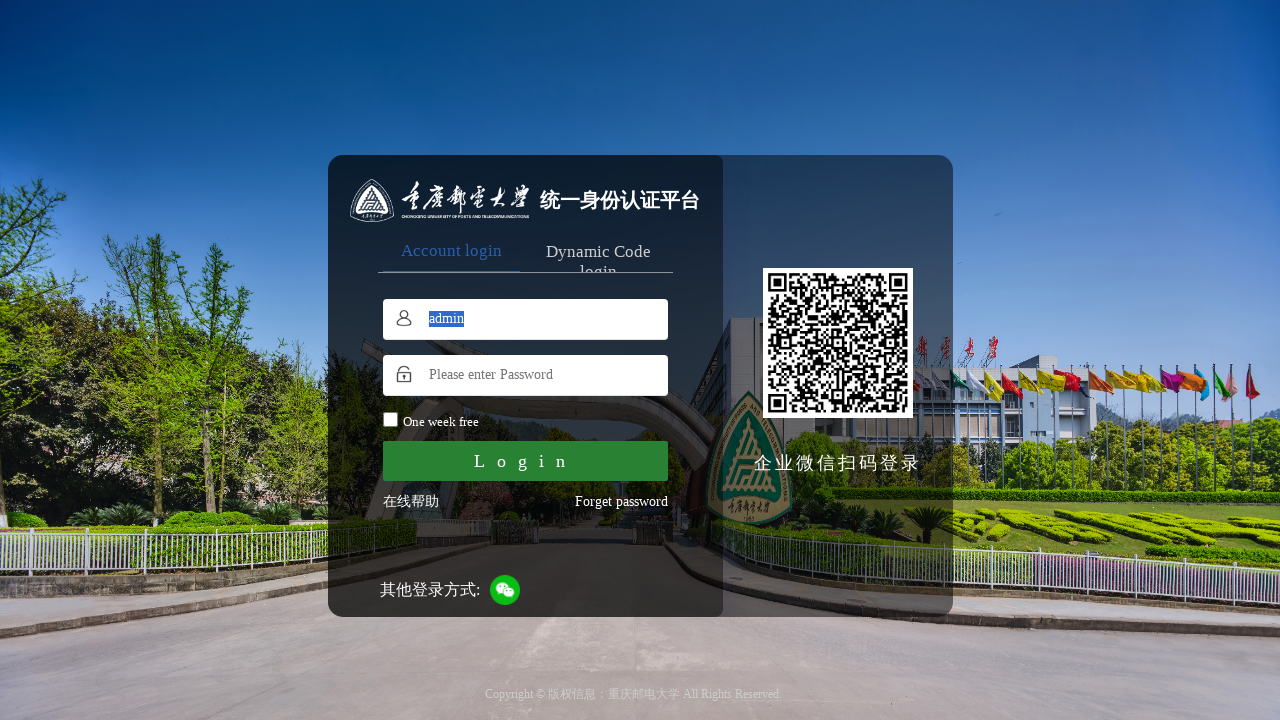

Waited 2 seconds after copy action
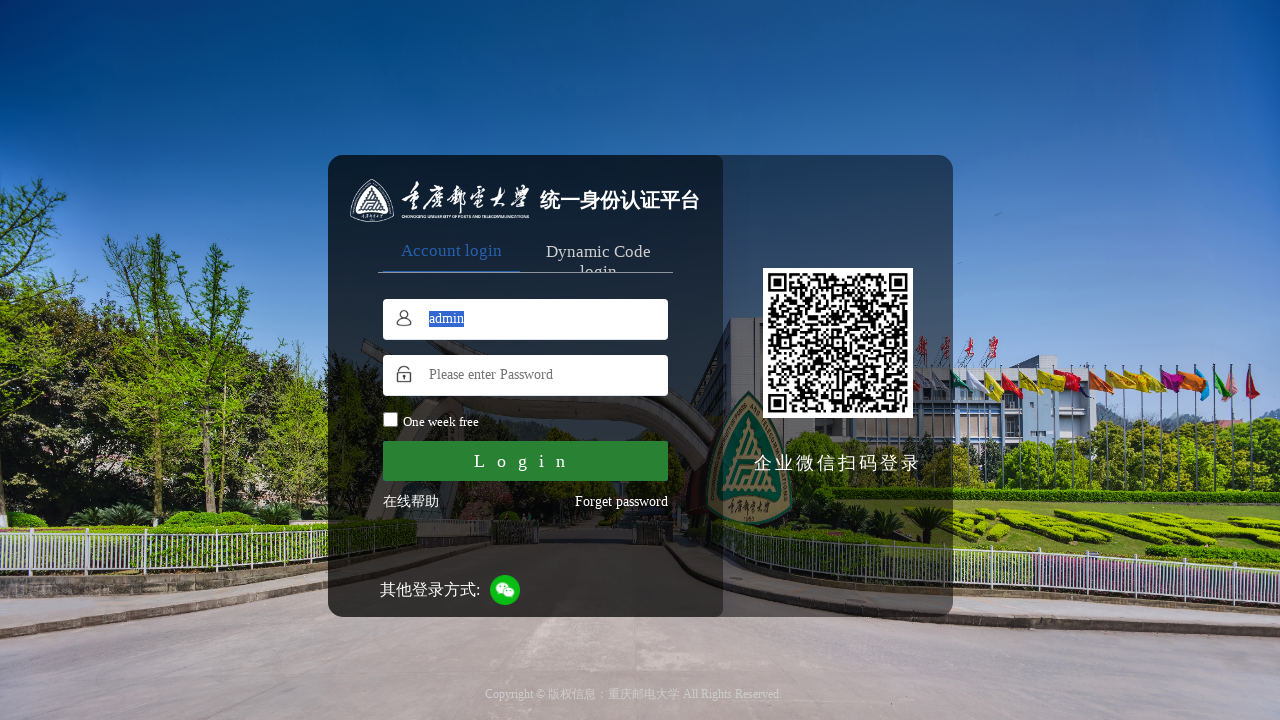

Clicked on password field to focus it at (540, 375) on #password
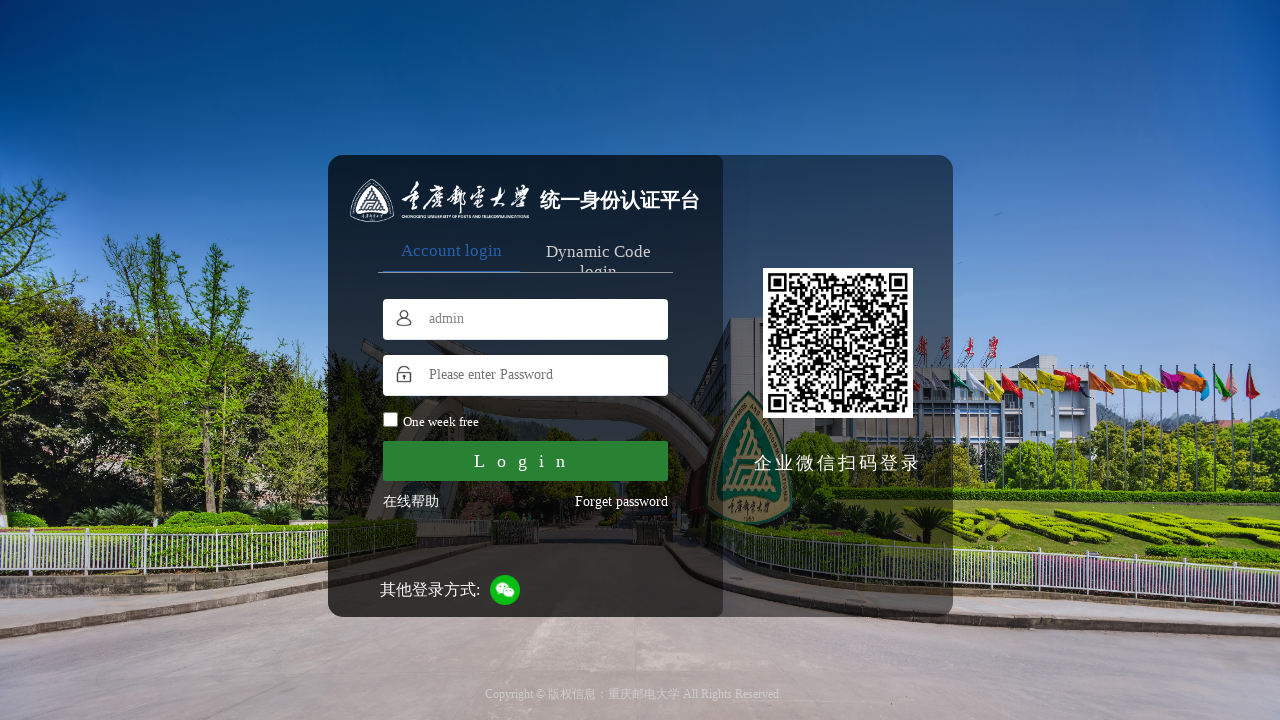

Pasted copied text into password field using Ctrl+V on #password
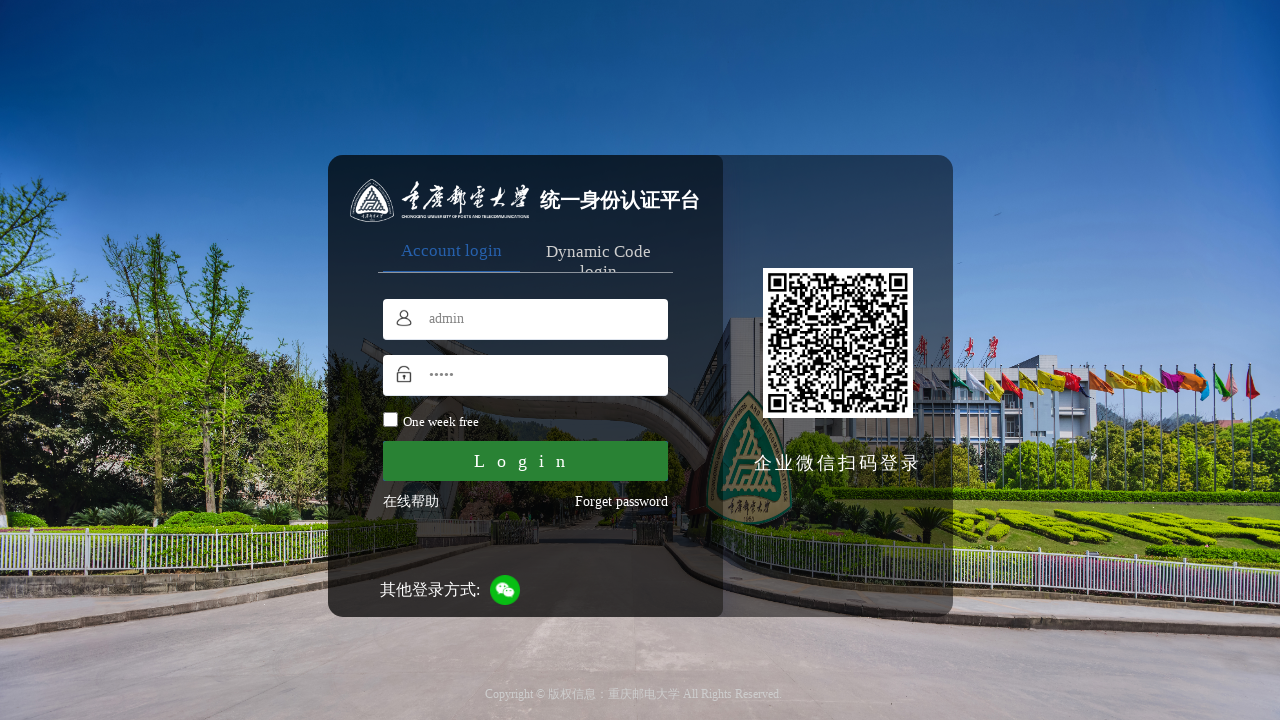

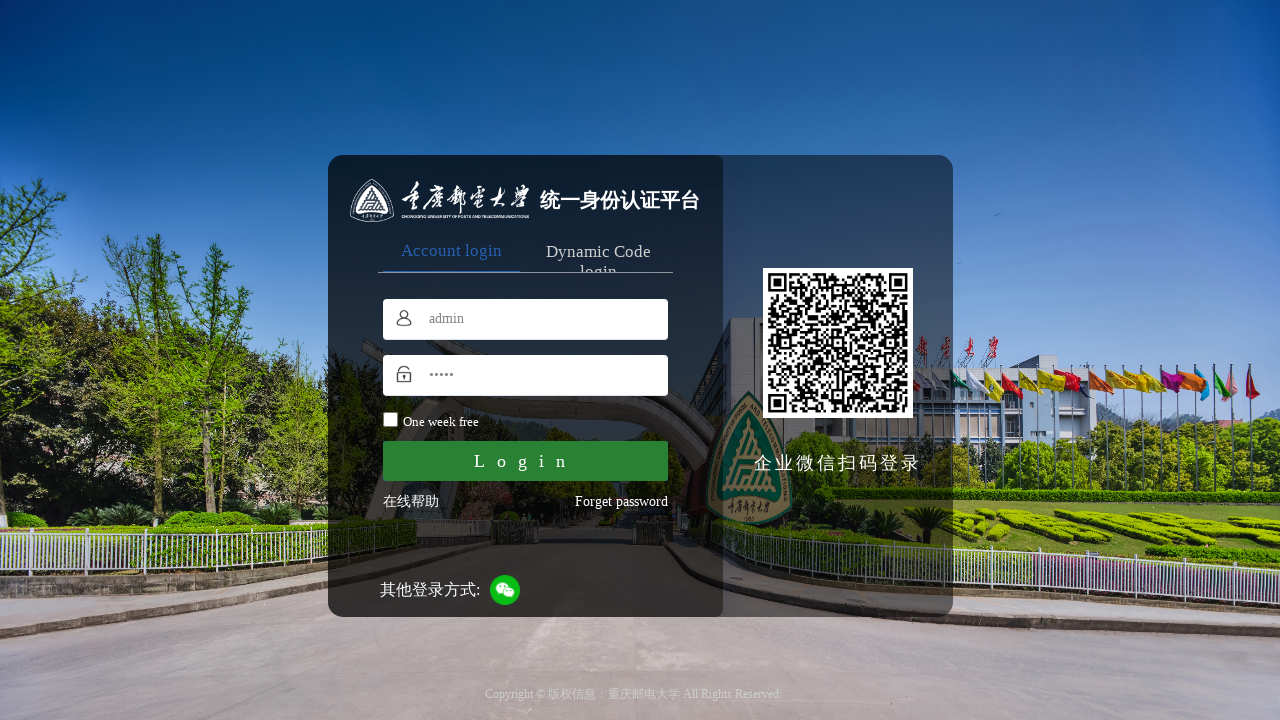